Tests browser navigation functionality by navigating between pages, going back, and refreshing

Starting URL: http://www.syntaxtechs.com

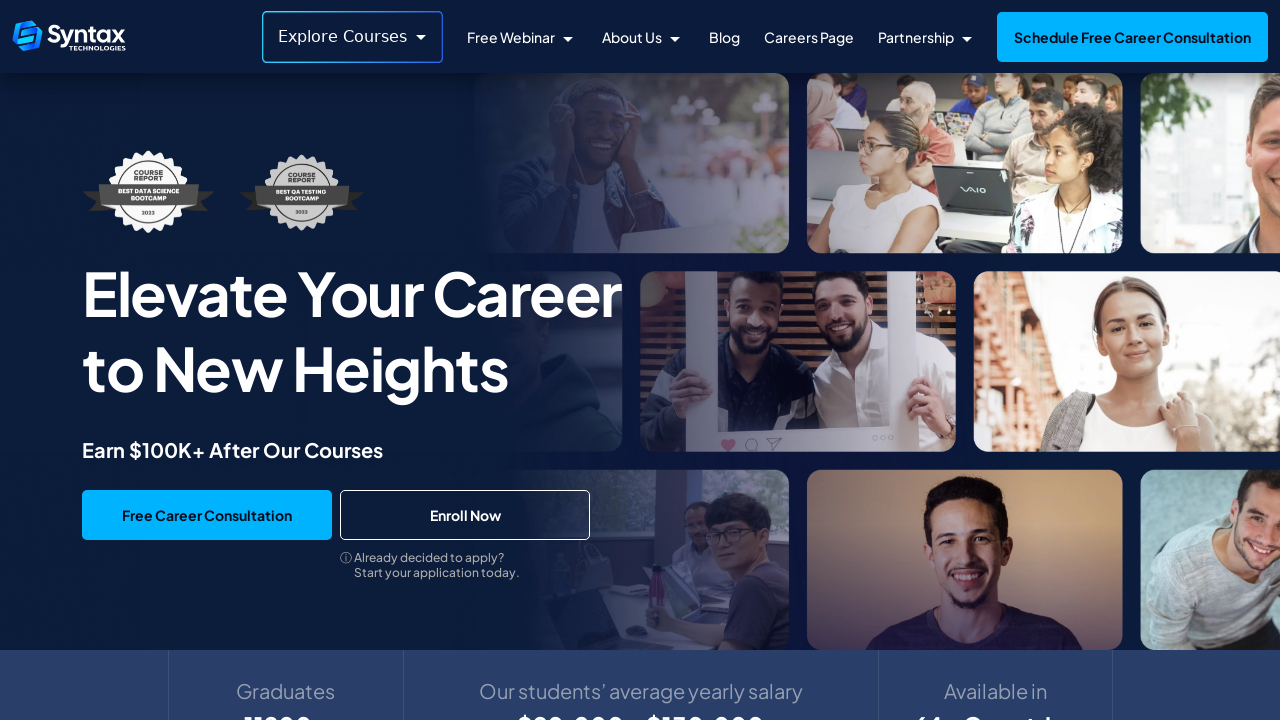

Navigated to http://www.syntaxtechs.com
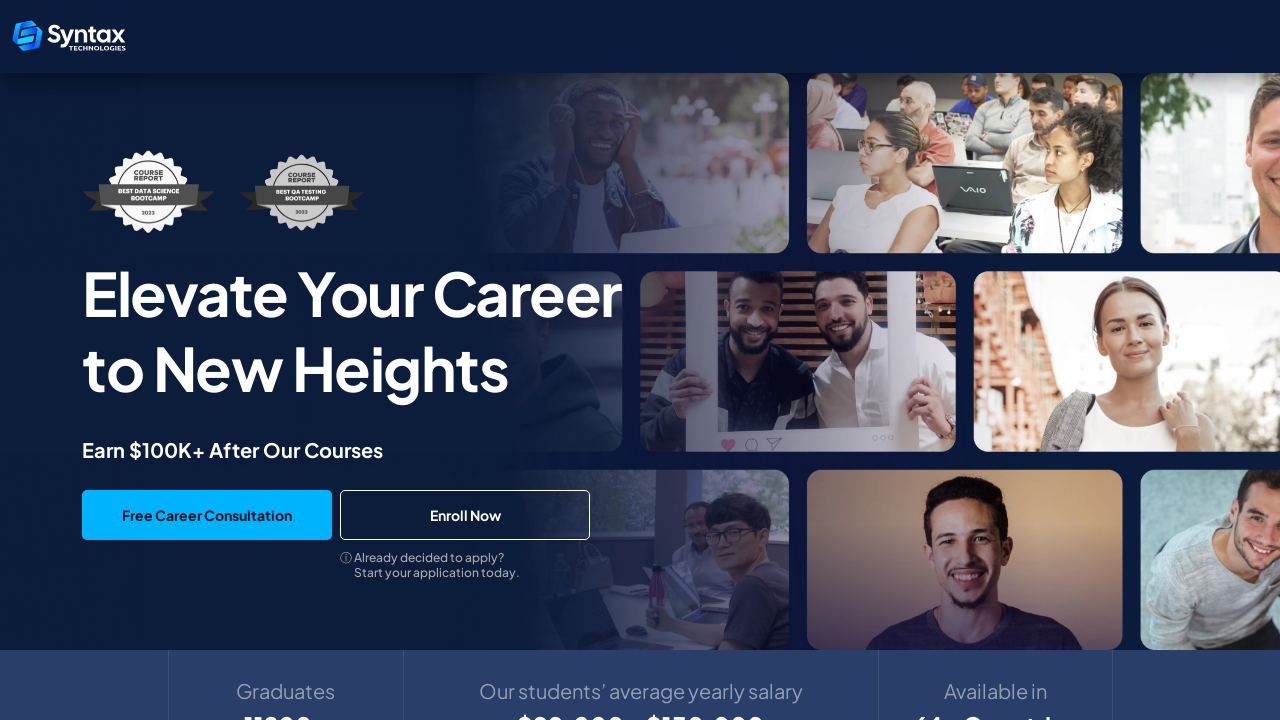

Navigated back to the previous page
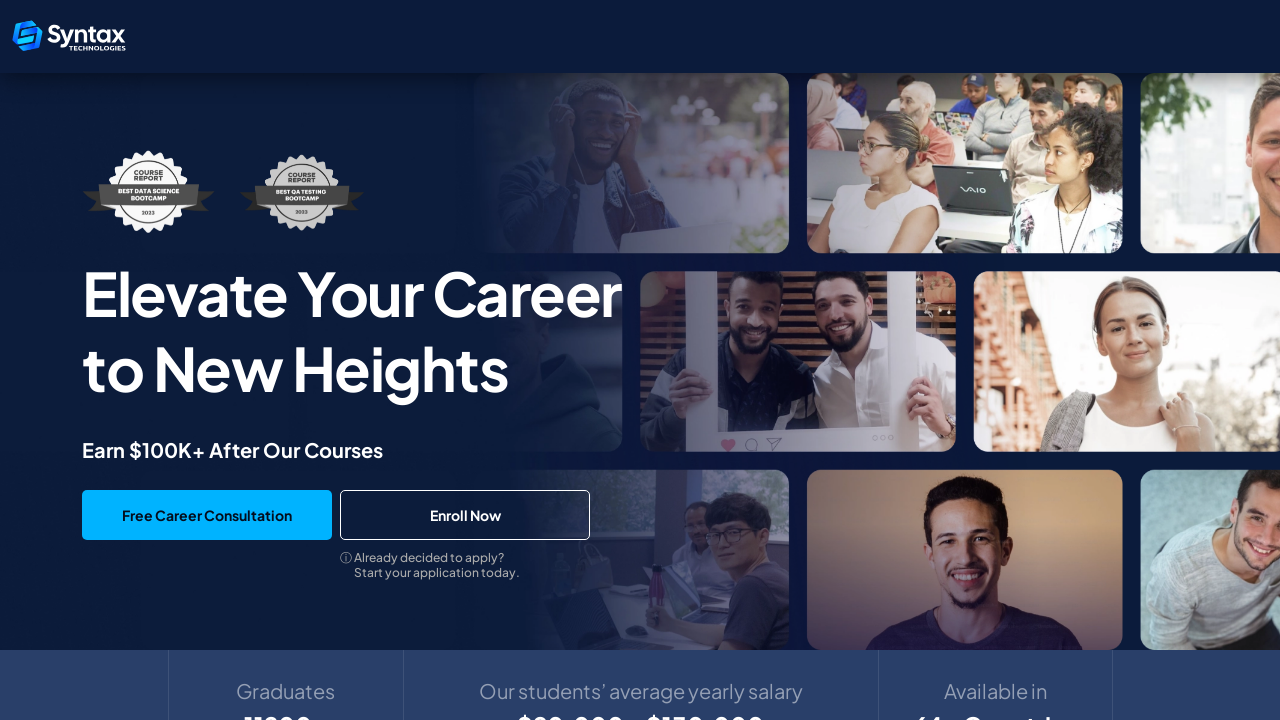

Refreshed the current page
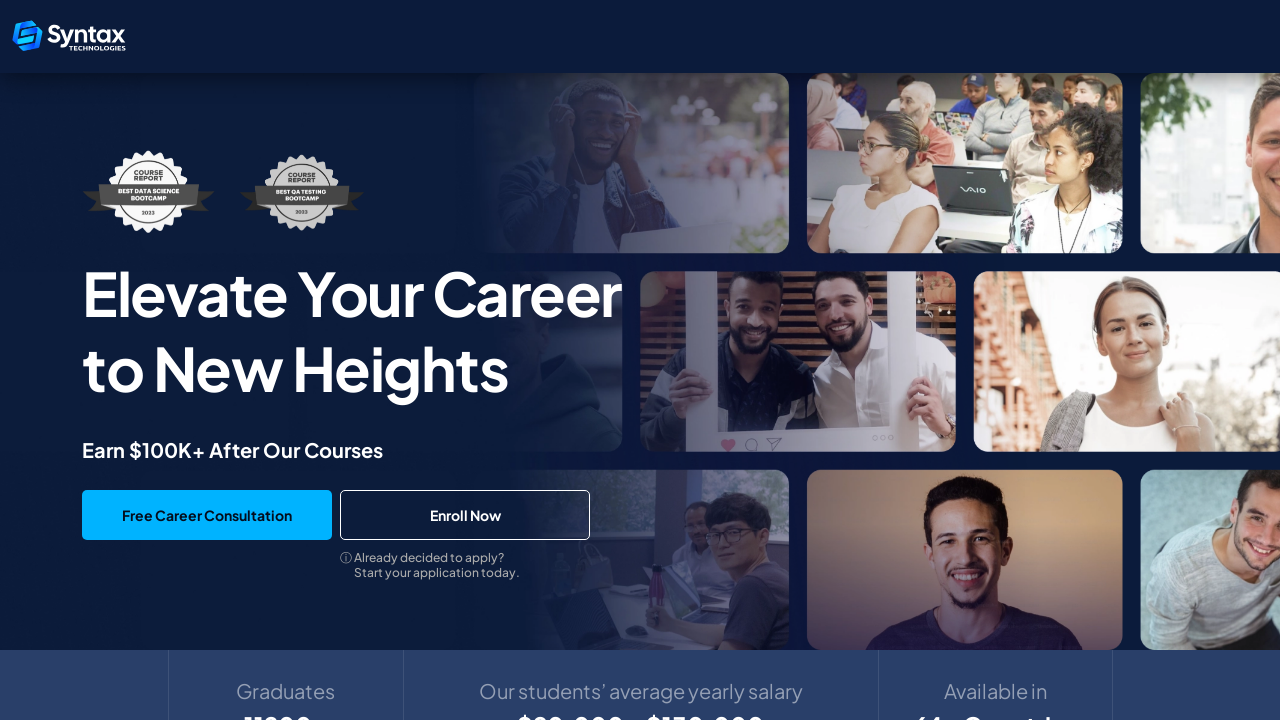

Verified 'syntax' is present in the URL
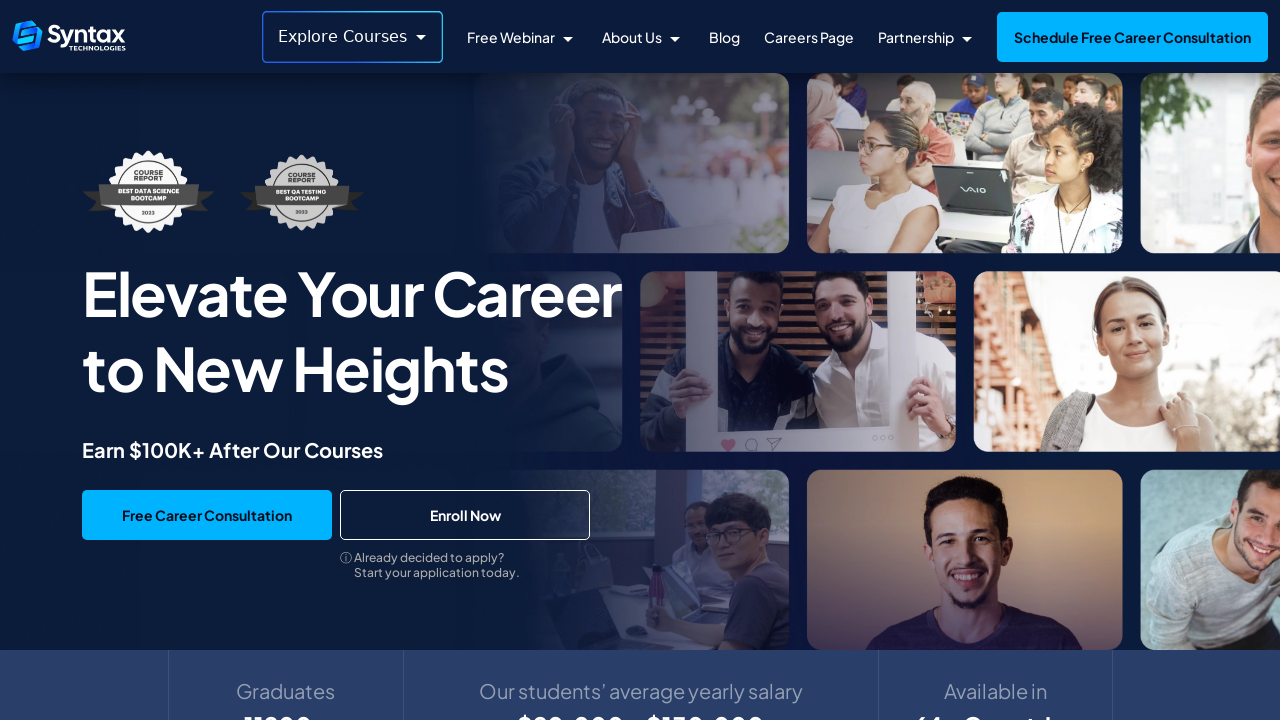

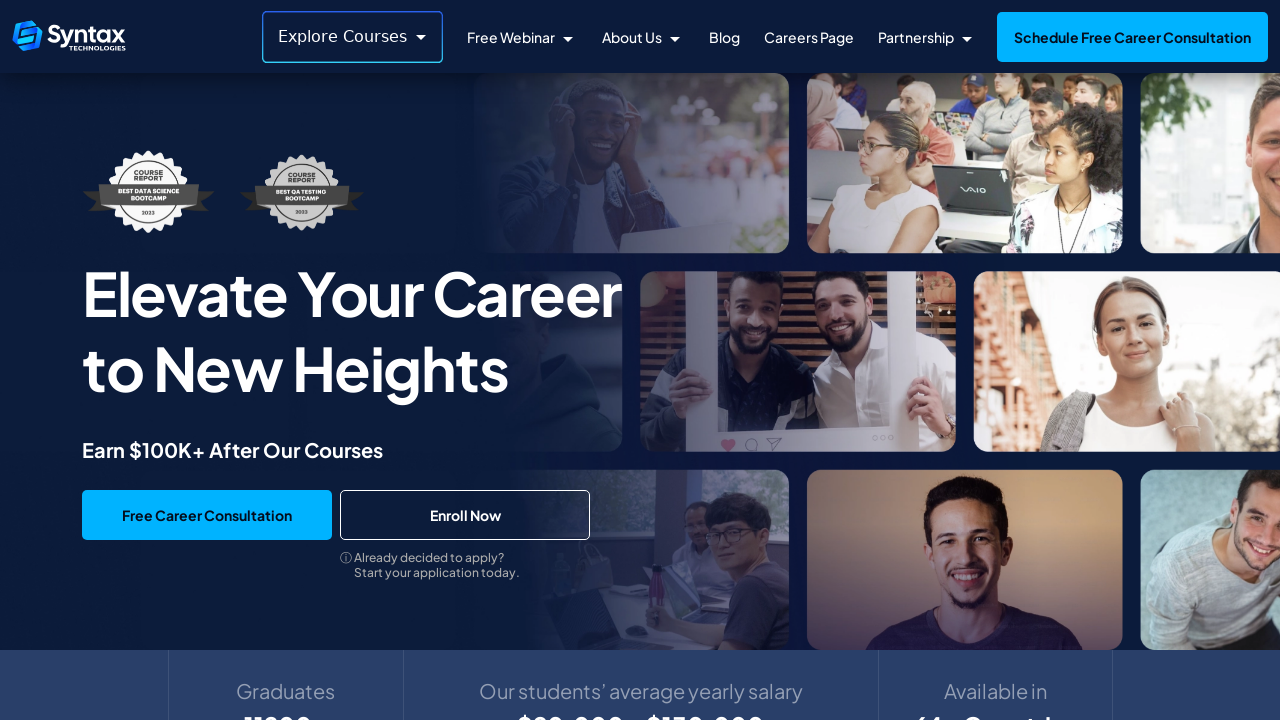